Opens the Ajio e-commerce website homepage and verifies it loads successfully

Starting URL: https://www.ajio.com/

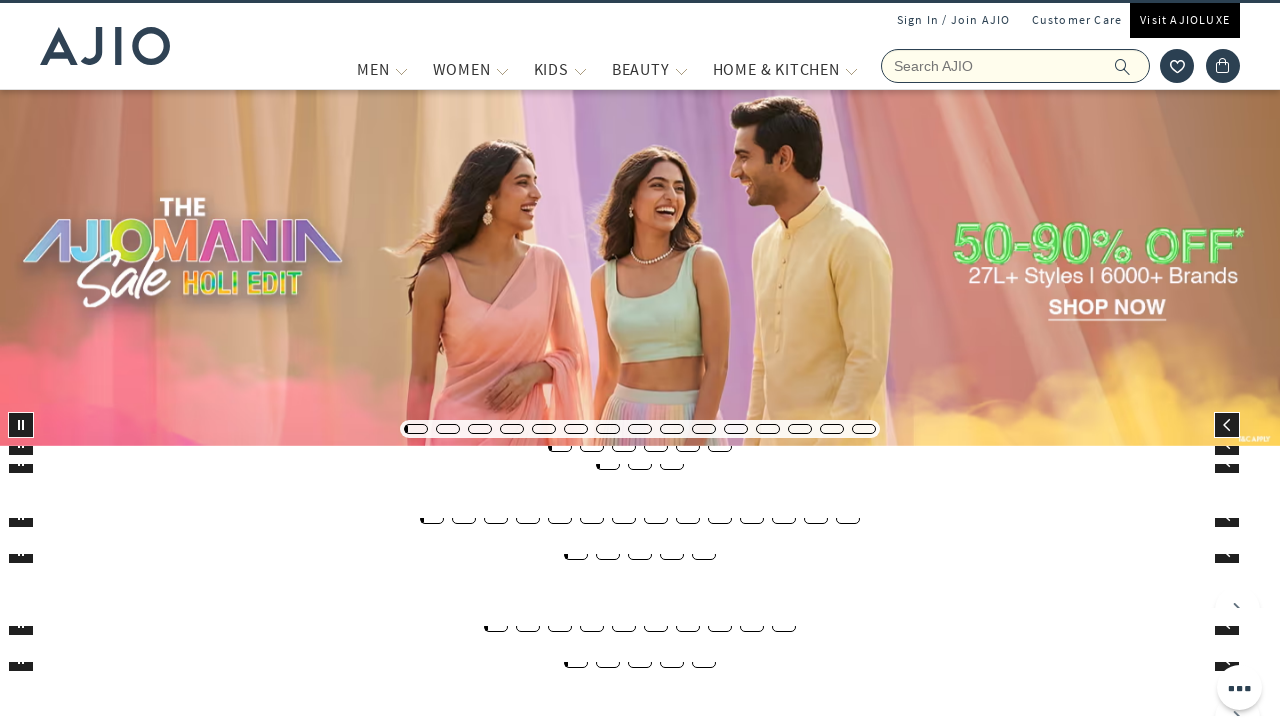

Waited for page DOM content to load
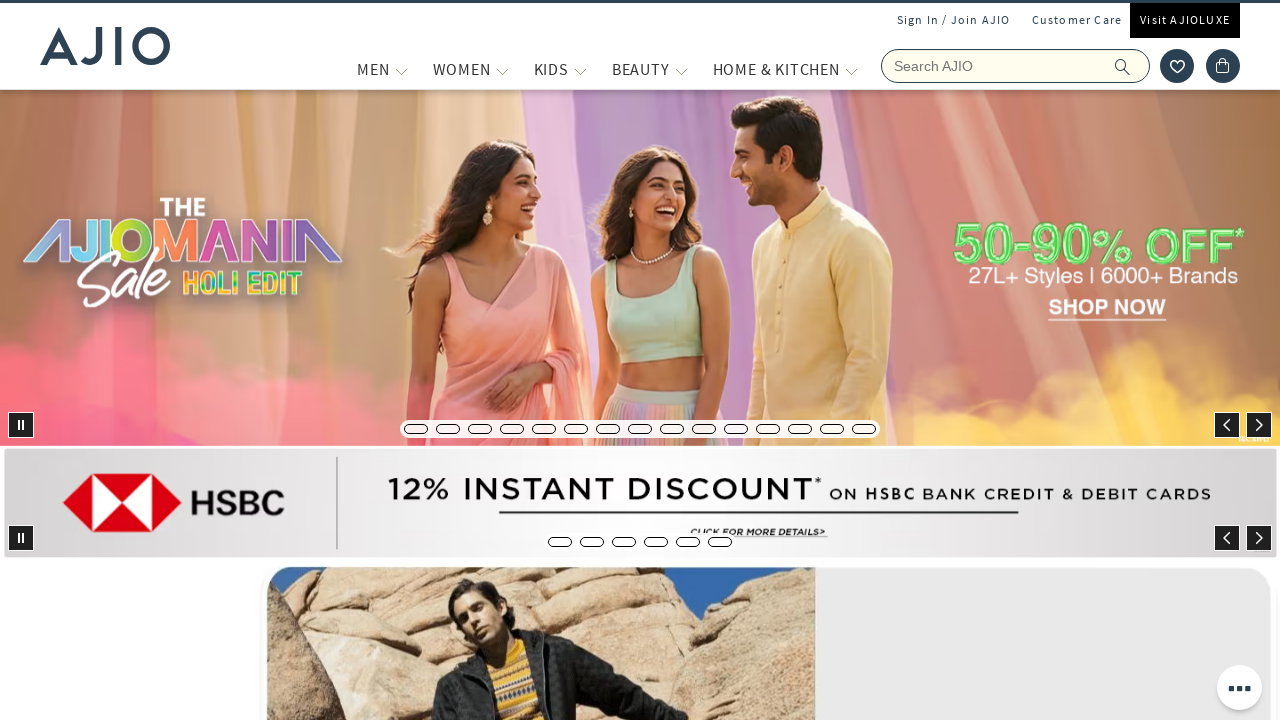

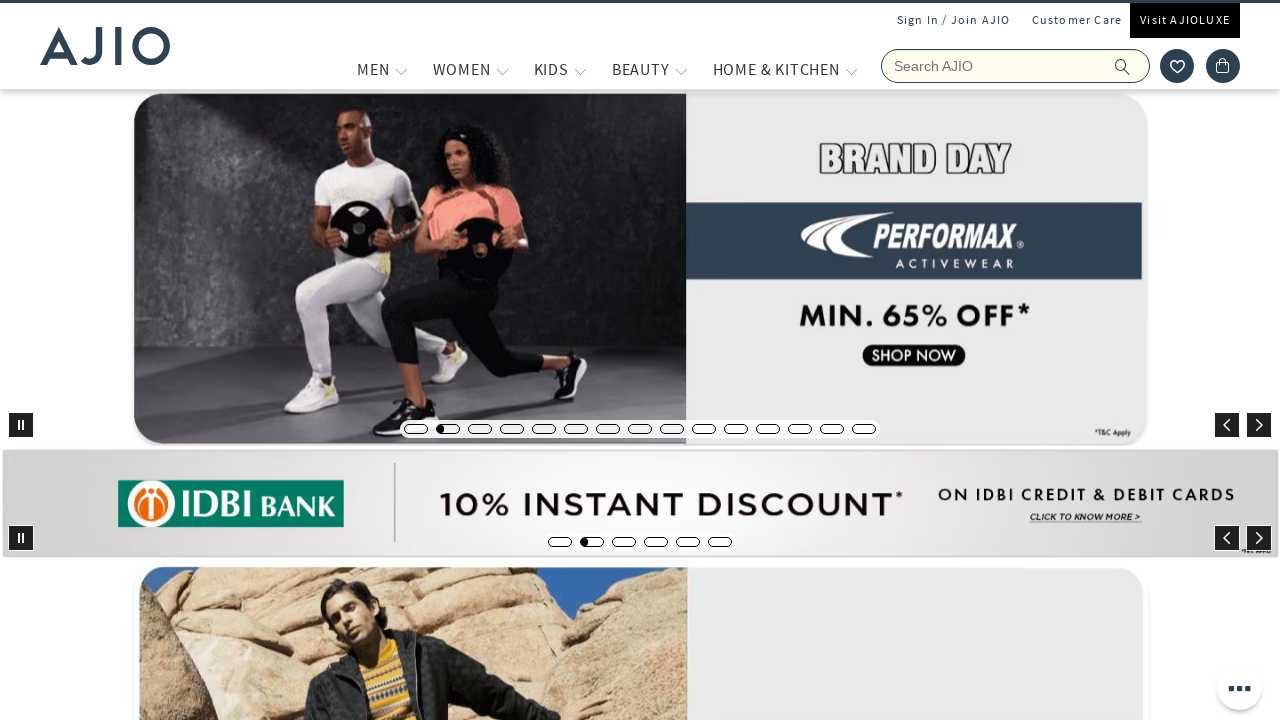